Navigates to Browse Languages, clicks on 0-9 submenu, and verifies there are 10 languages starting with numbers

Starting URL: http://www.99-bottles-of-beer.net/

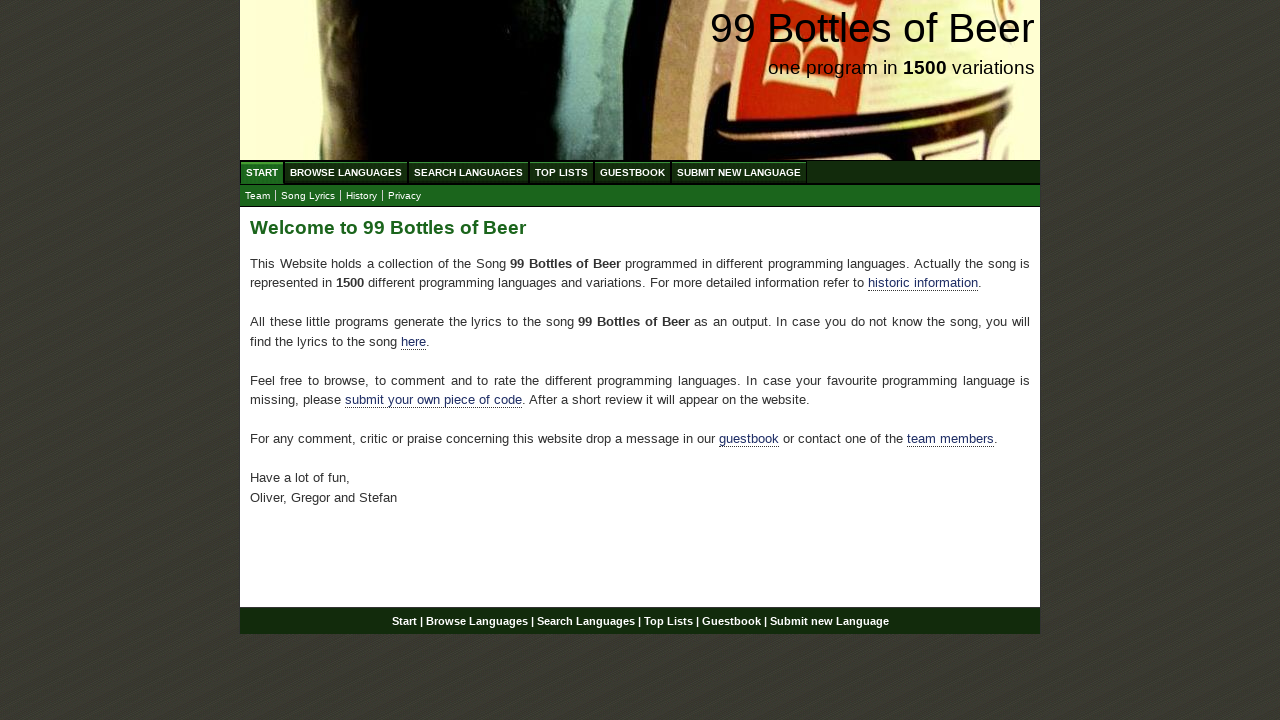

Clicked on BROWSE LANGUAGES menu at (346, 172) on xpath=//li/a[@href='/abc.html']
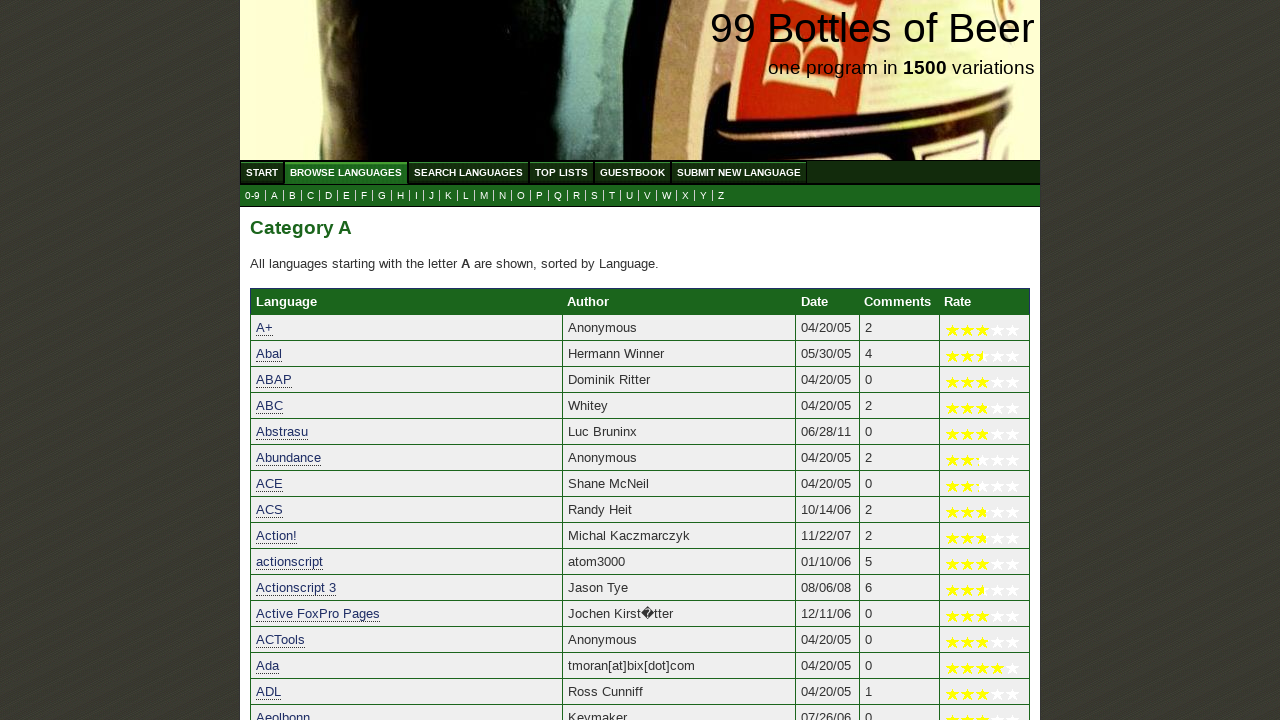

Clicked on 0-9 submenu at (252, 196) on xpath=//a[@href = '0.html']
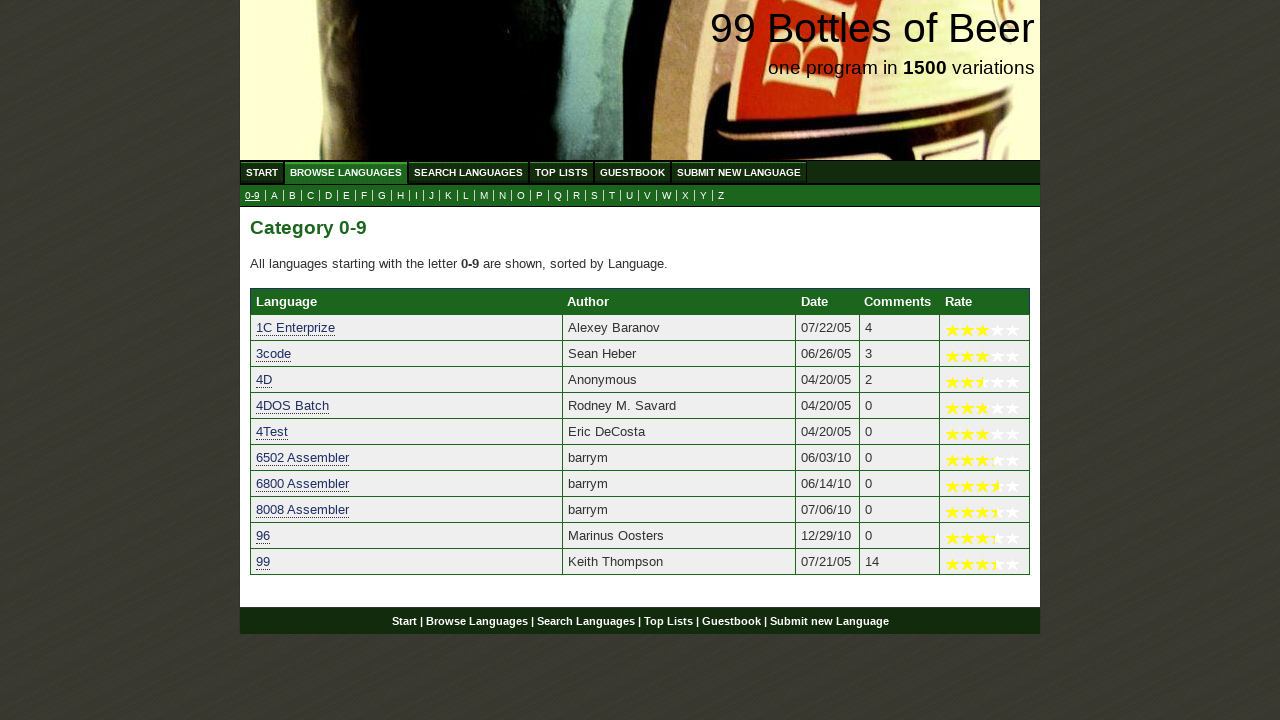

Retrieved all language rows from 0-9 category
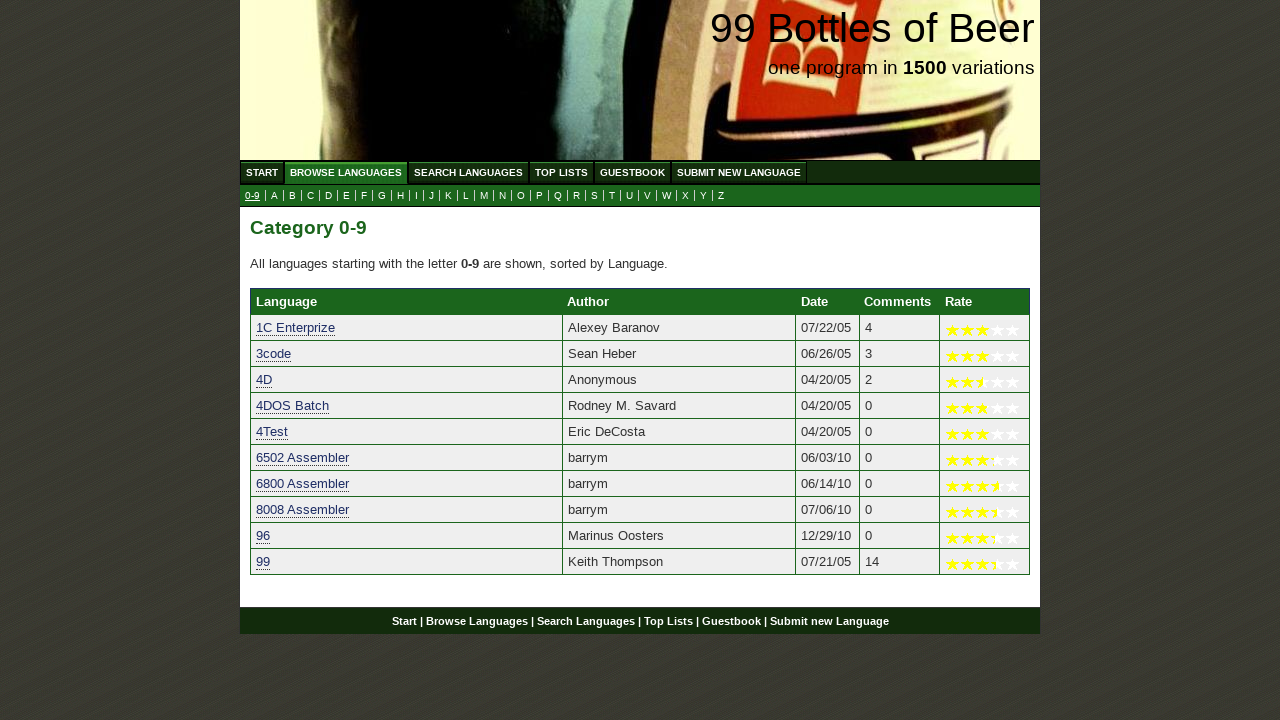

Verified that exactly 10 languages start with numbers
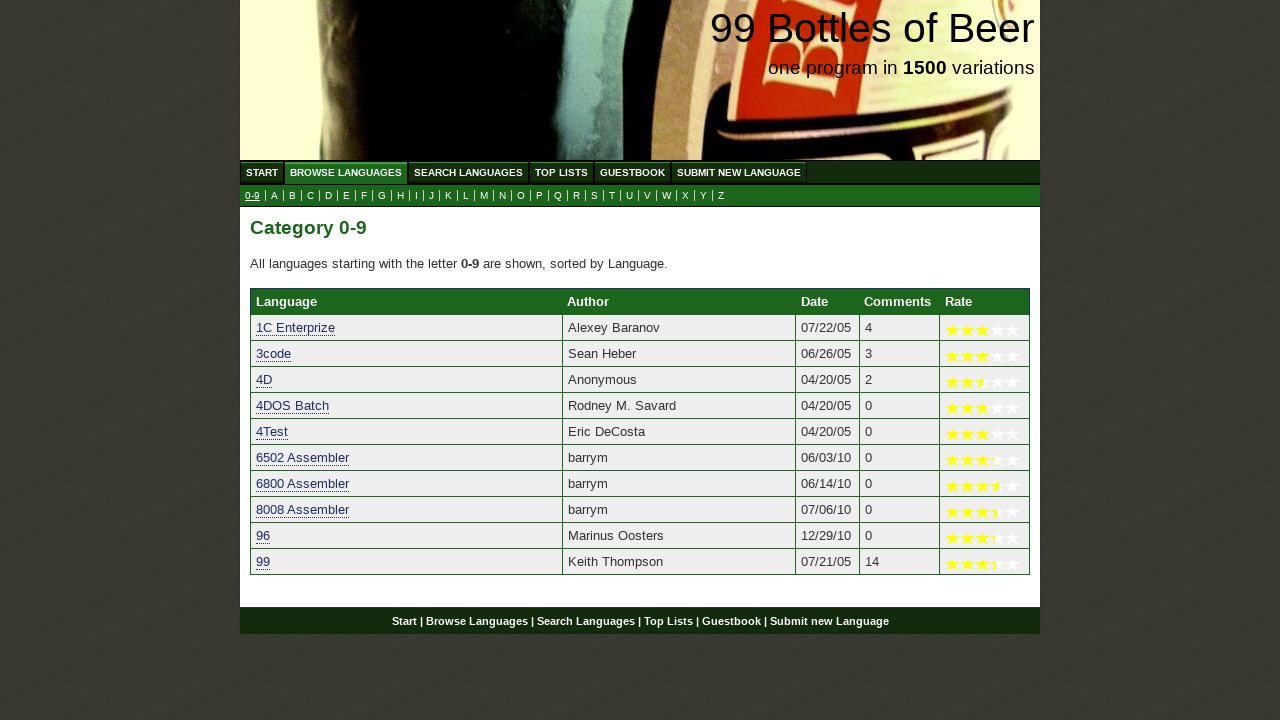

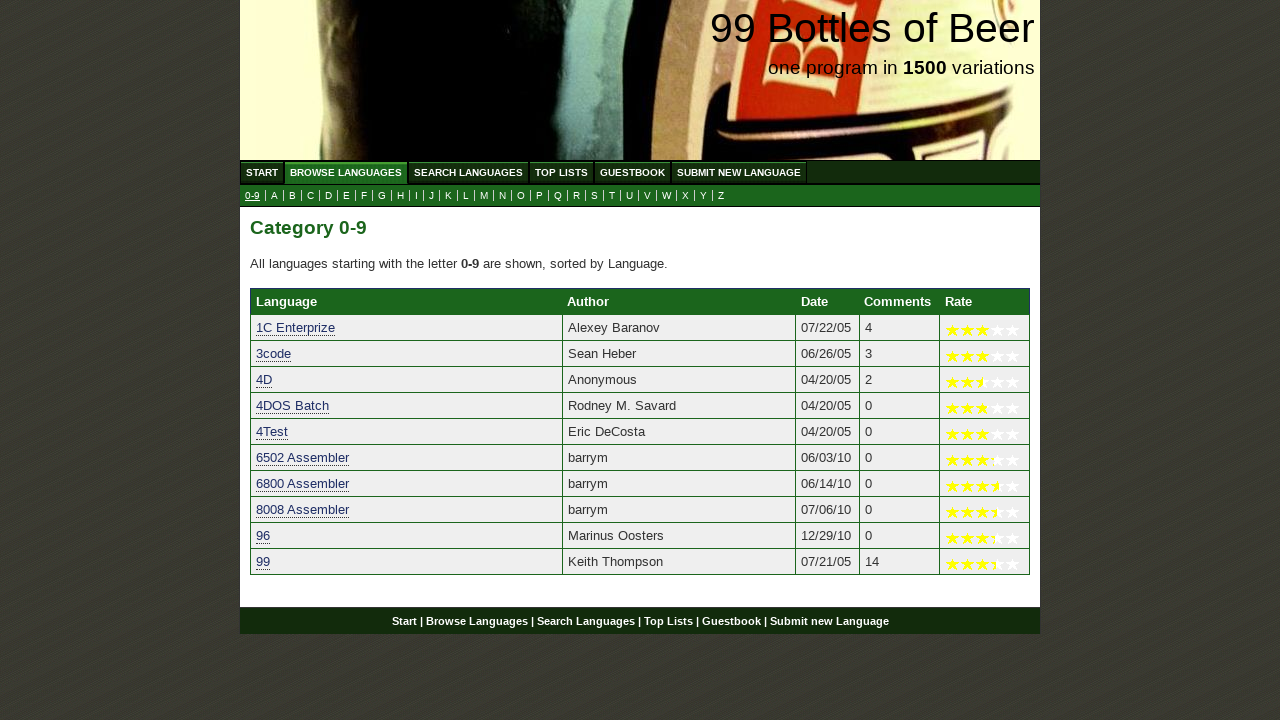